Tests the cancel functionality on the registration page by clicking the register button to open the form, then clicking cancel to return to the home page

Starting URL: https://buggy.justtestit.org

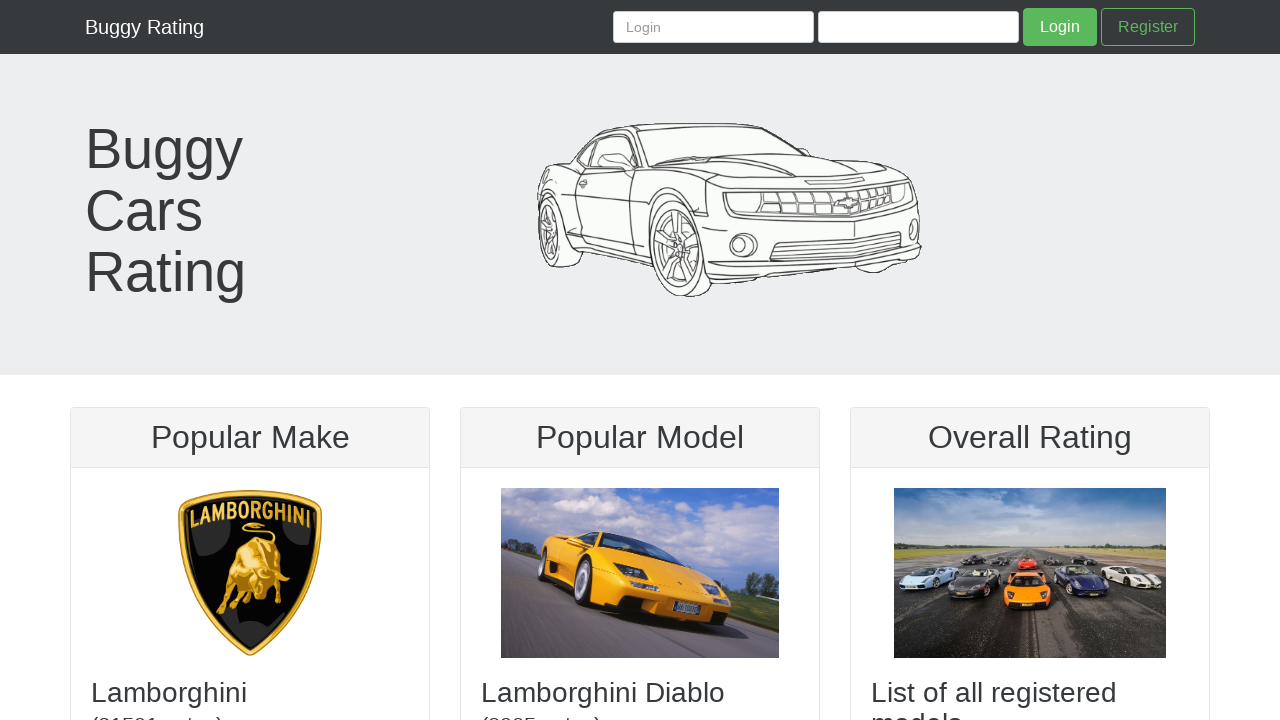

Clicked Register button to open registration form at (1148, 27) on .btn.btn-success-outline
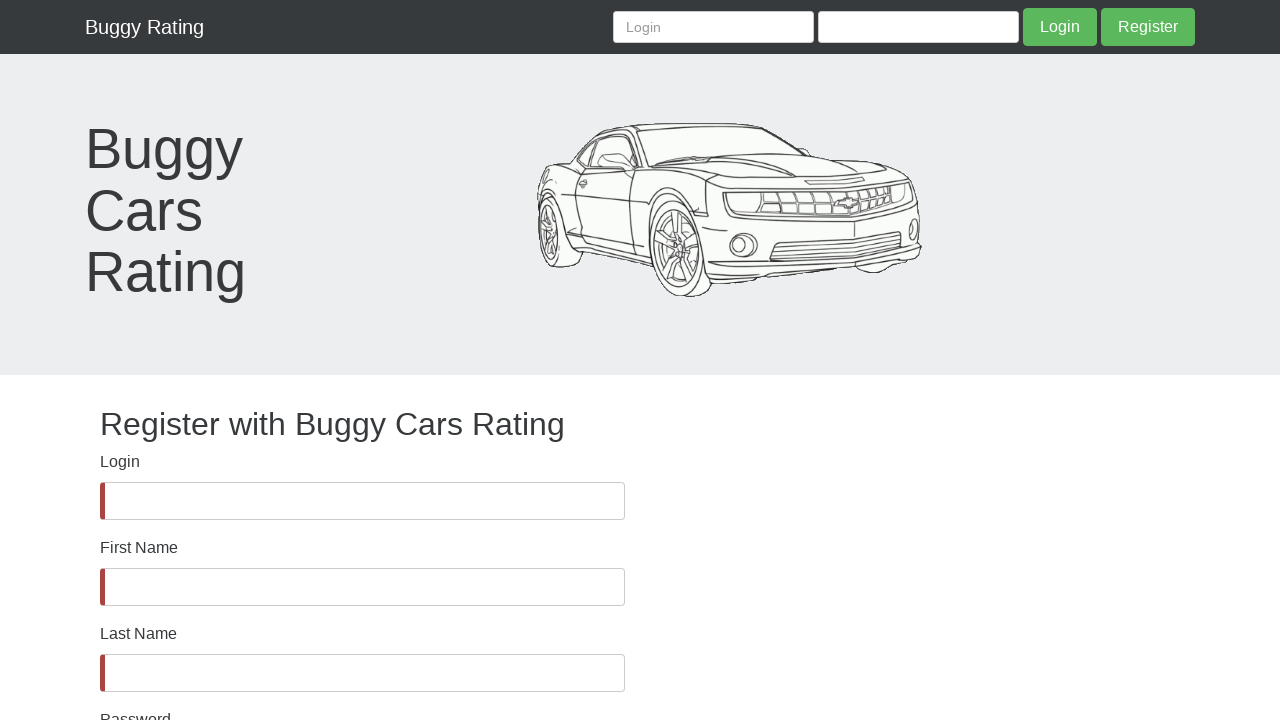

Registration page loaded with heading visible
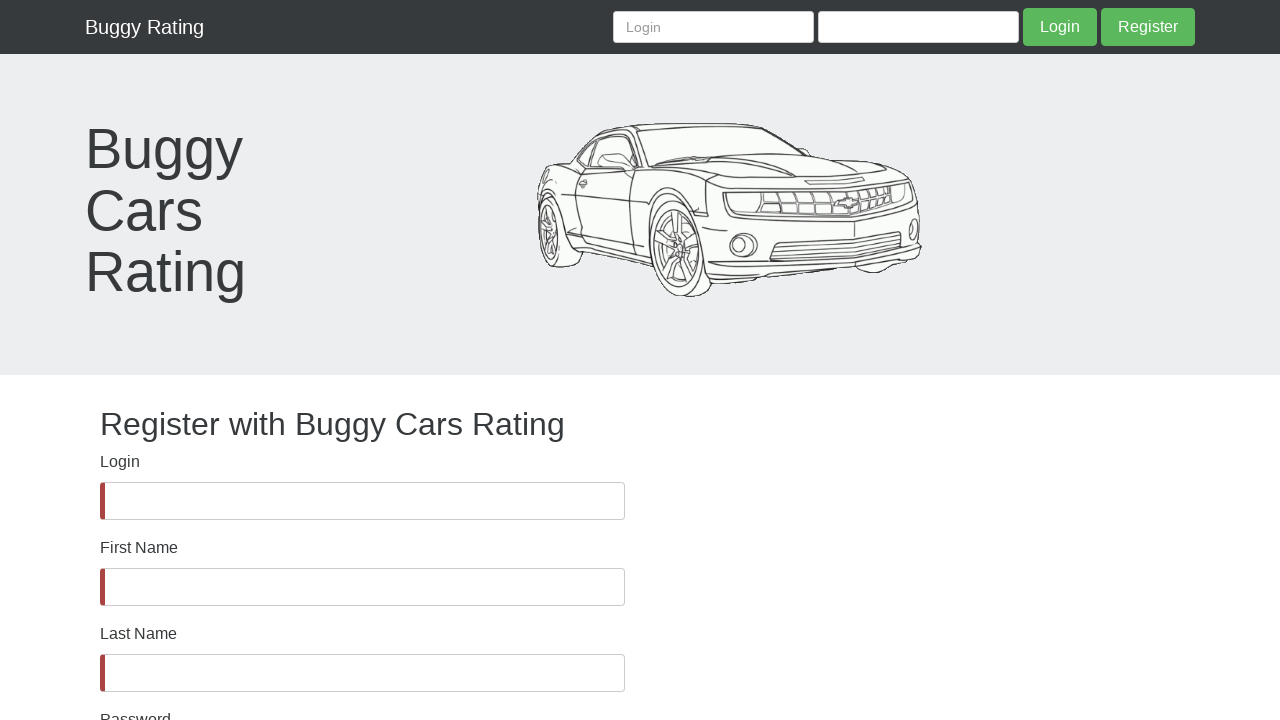

Clicked cancel link to return to home page at (144, 27) on a
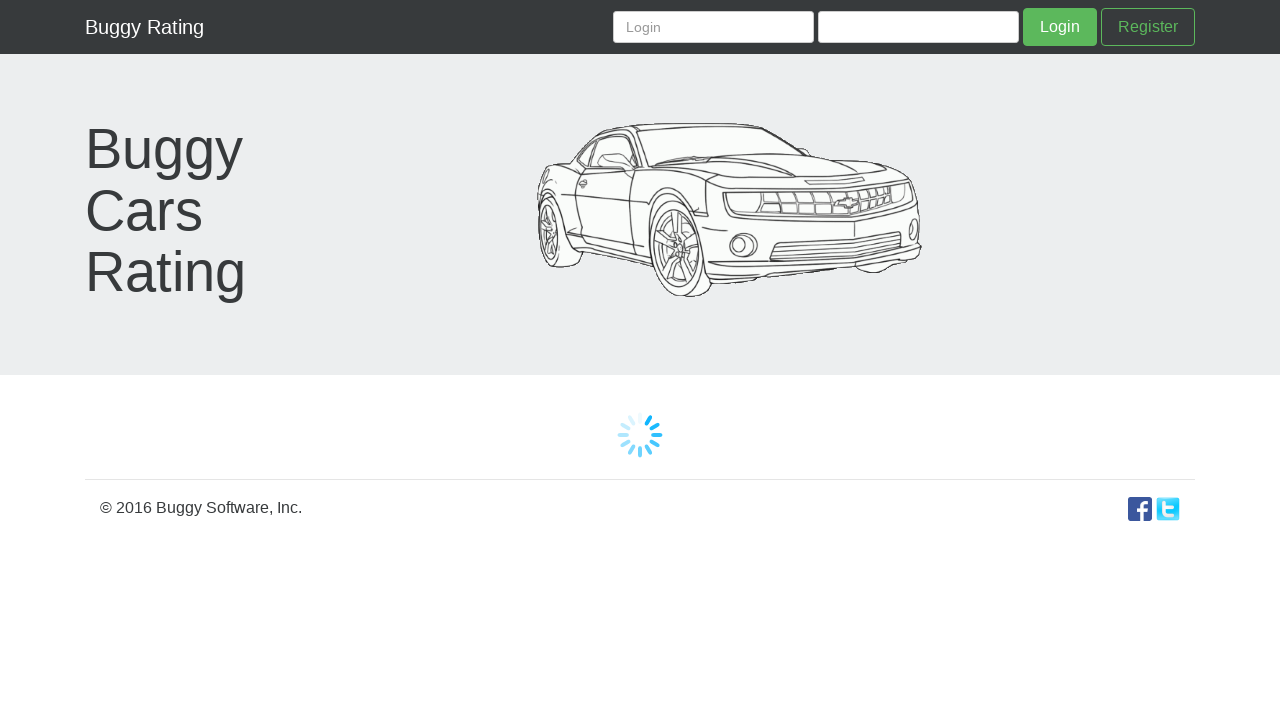

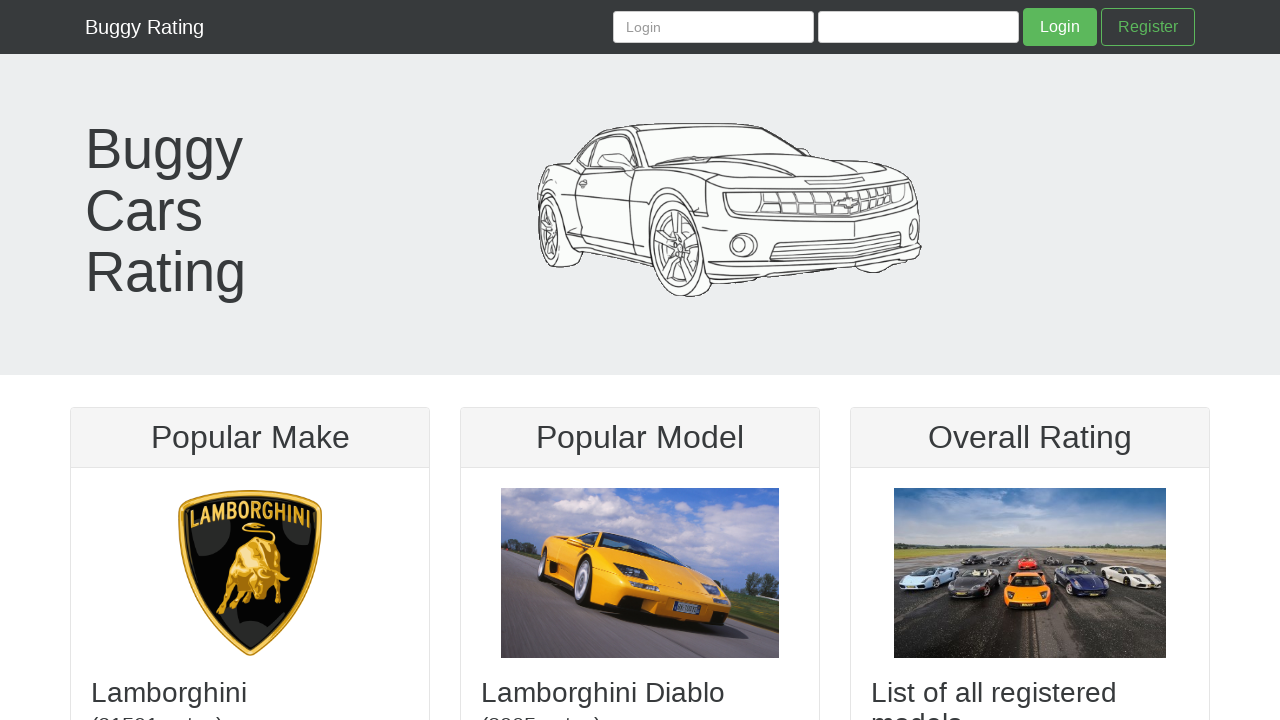